Navigates to Flipkart homepage and verifies the page loads by checking the current URL

Starting URL: https://www.flipkart.com/

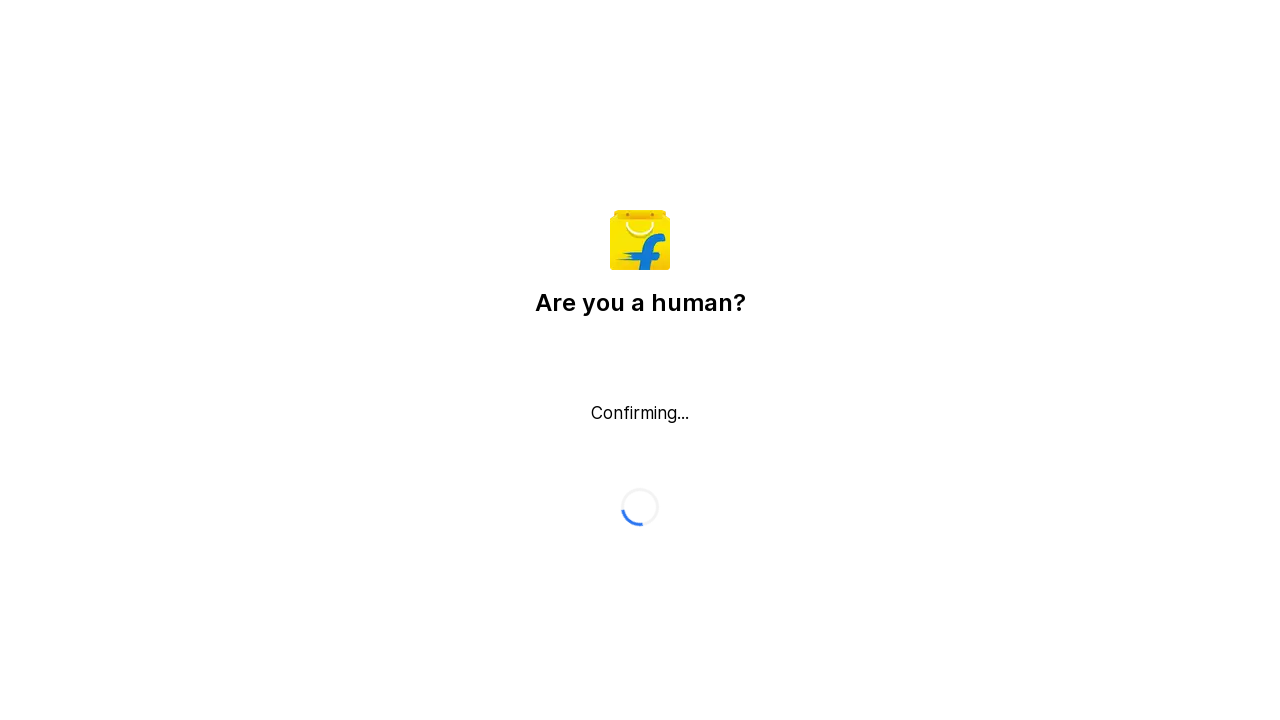

Waited for page to reach domcontentloaded state
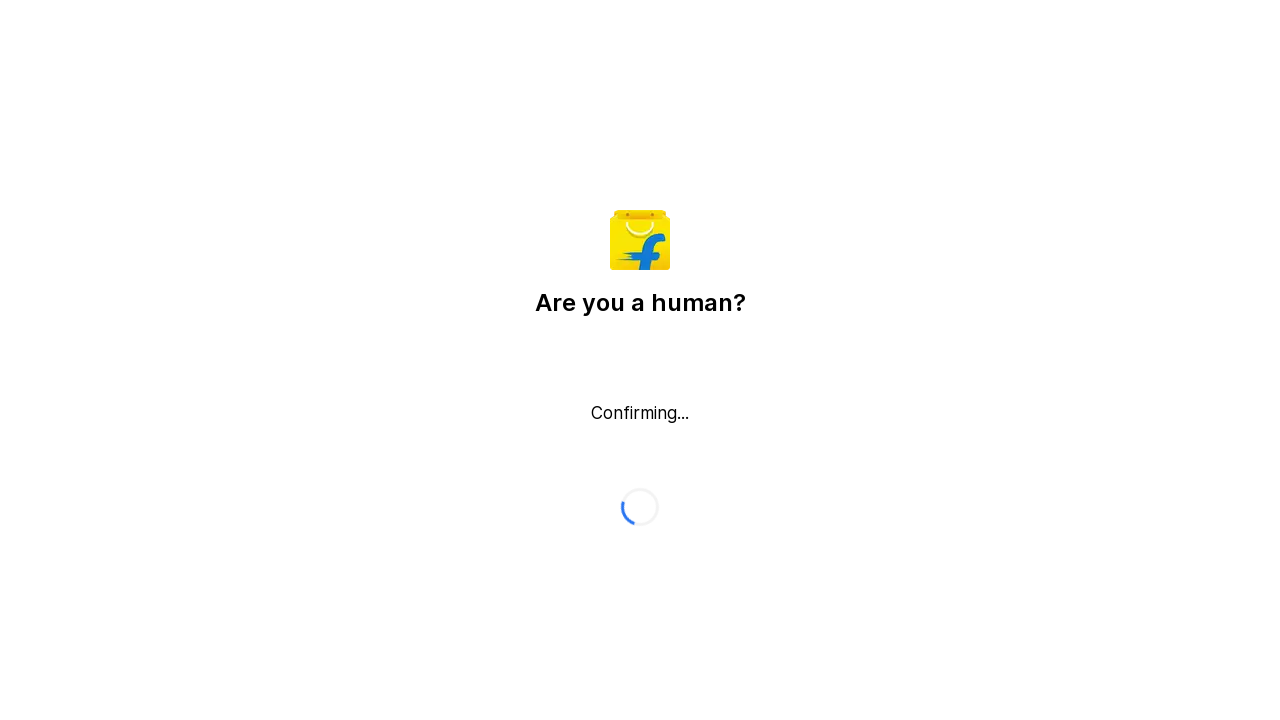

Retrieved current URL from page
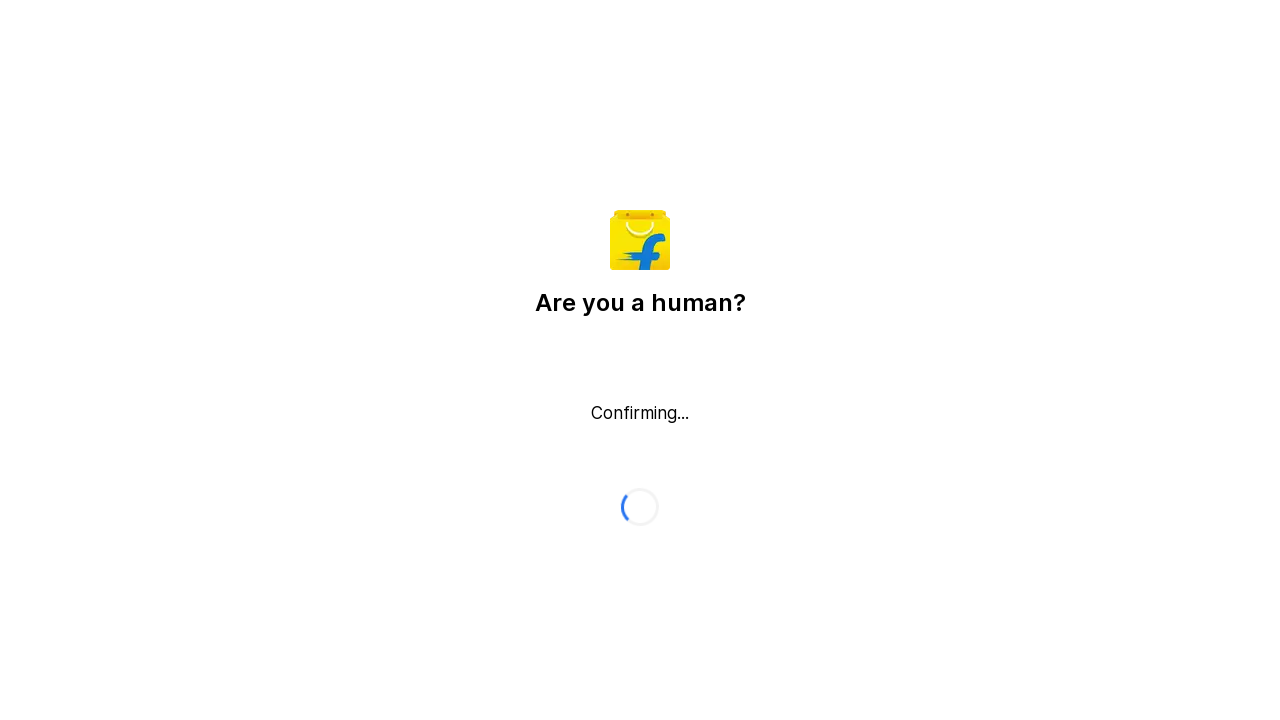

Printed current URL to verify Flipkart homepage loaded correctly
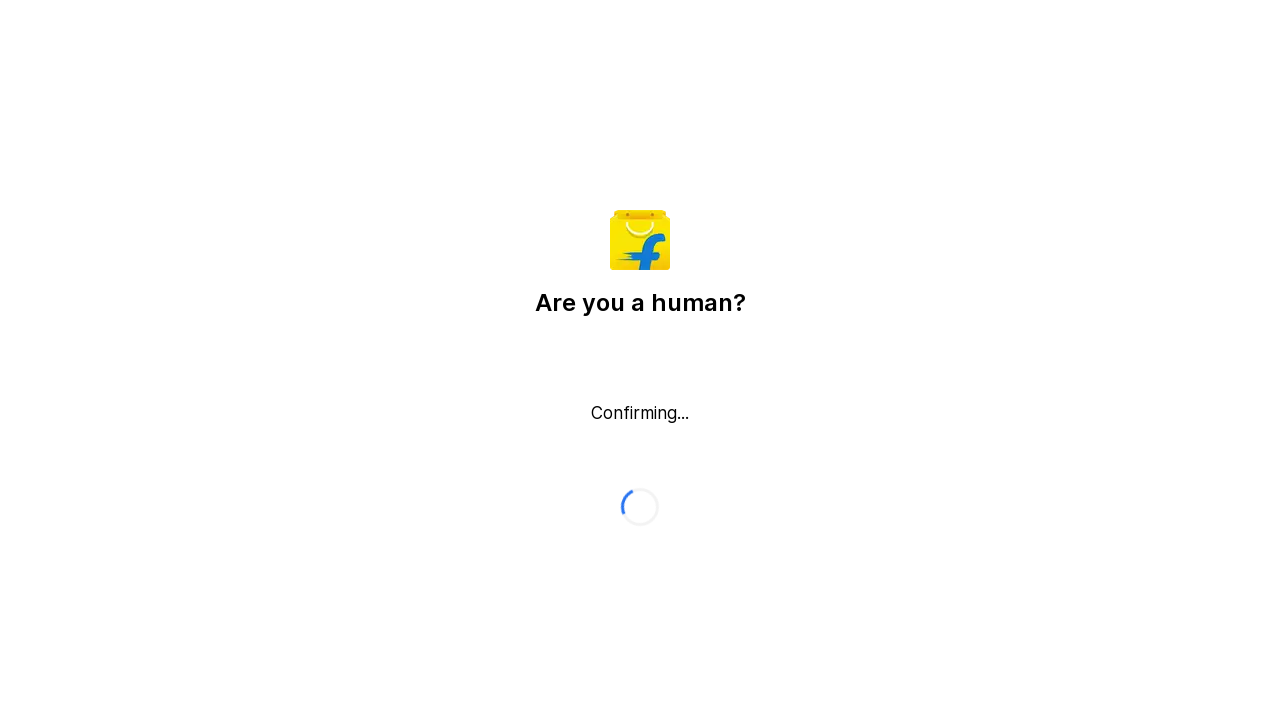

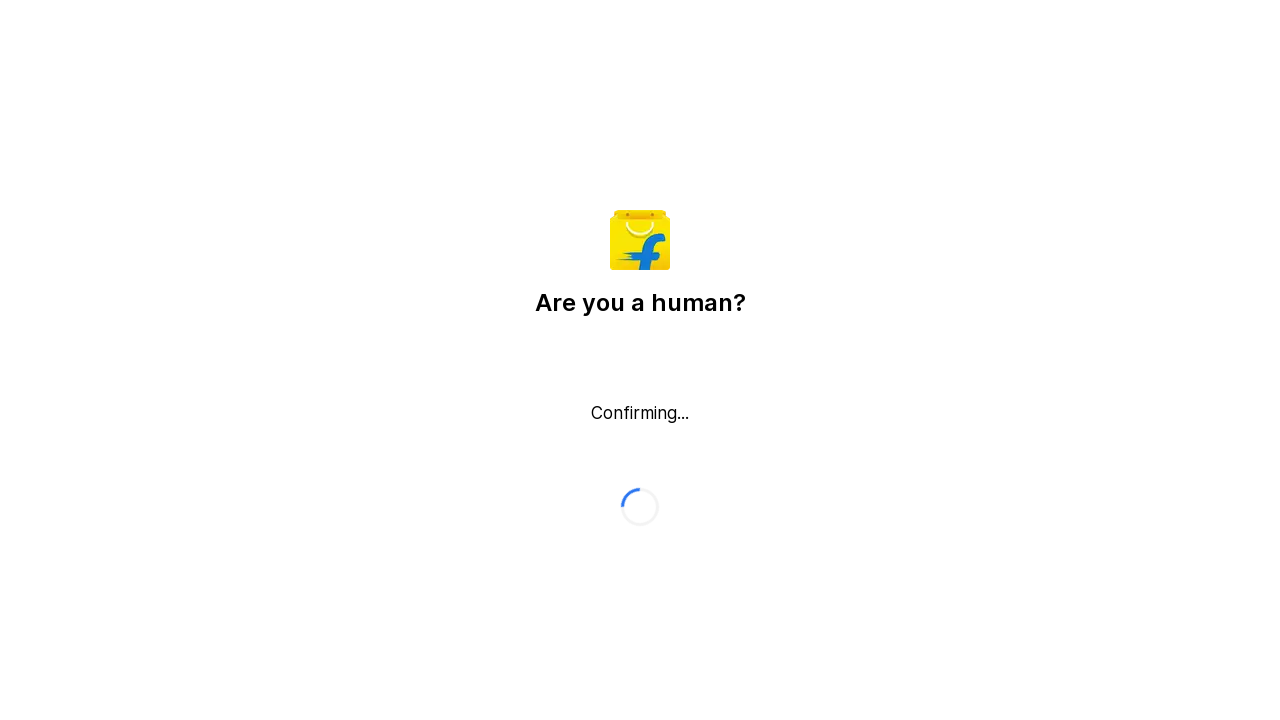